Tests multi-tab/window handling by clicking links that open new tabs, switching between tabs, and verifying content on each tab

Starting URL: https://v1.training-support.net/selenium/tab-opener

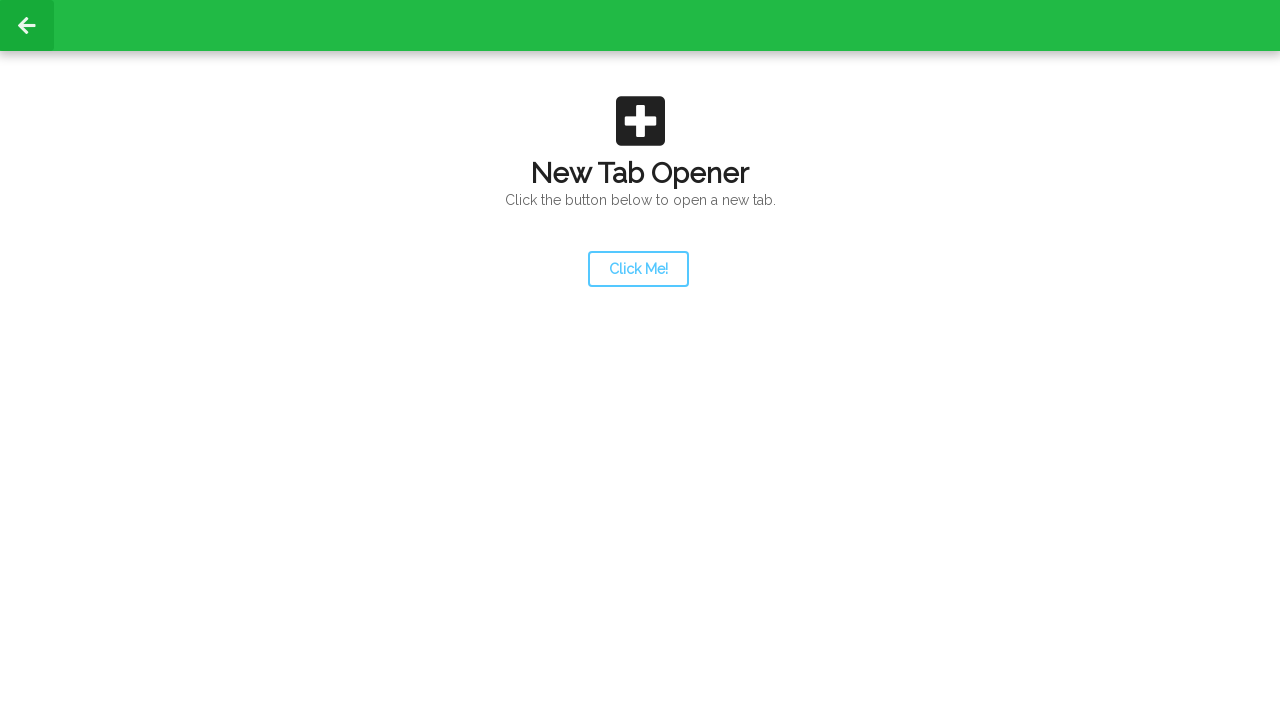

Clicked launcher link to open a new tab at (638, 269) on #launcher
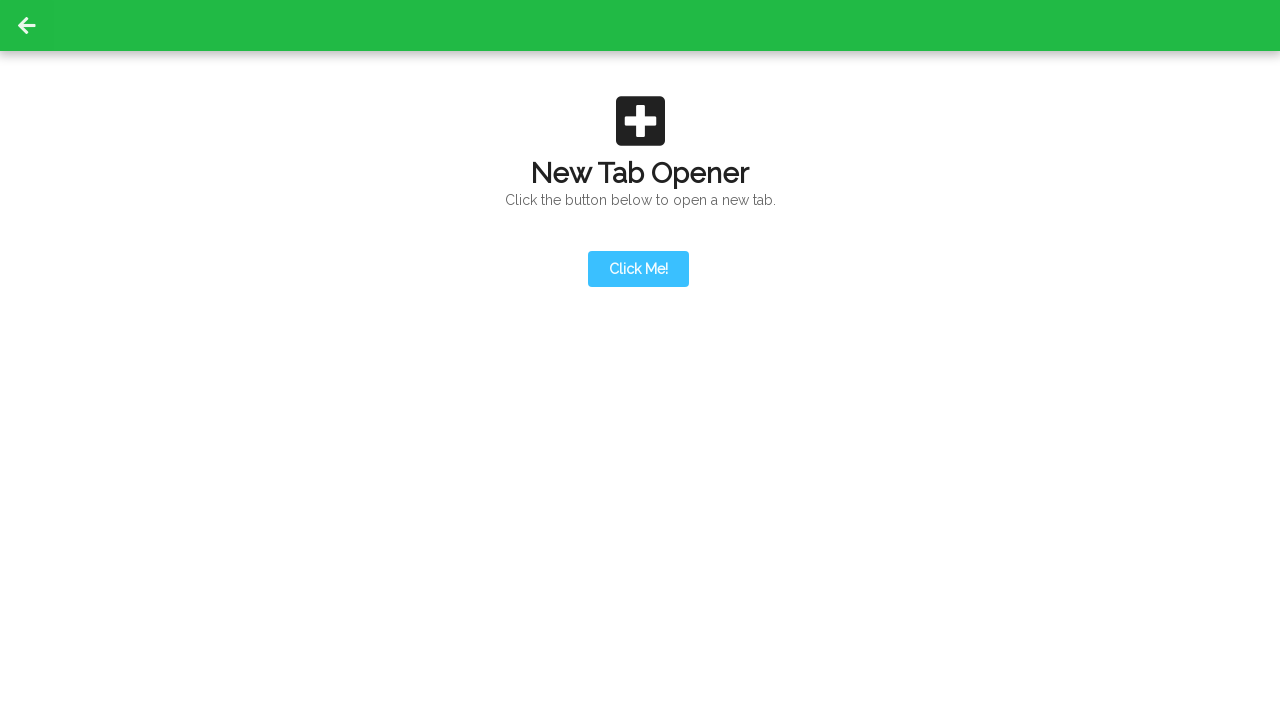

New tab opened and page event detected
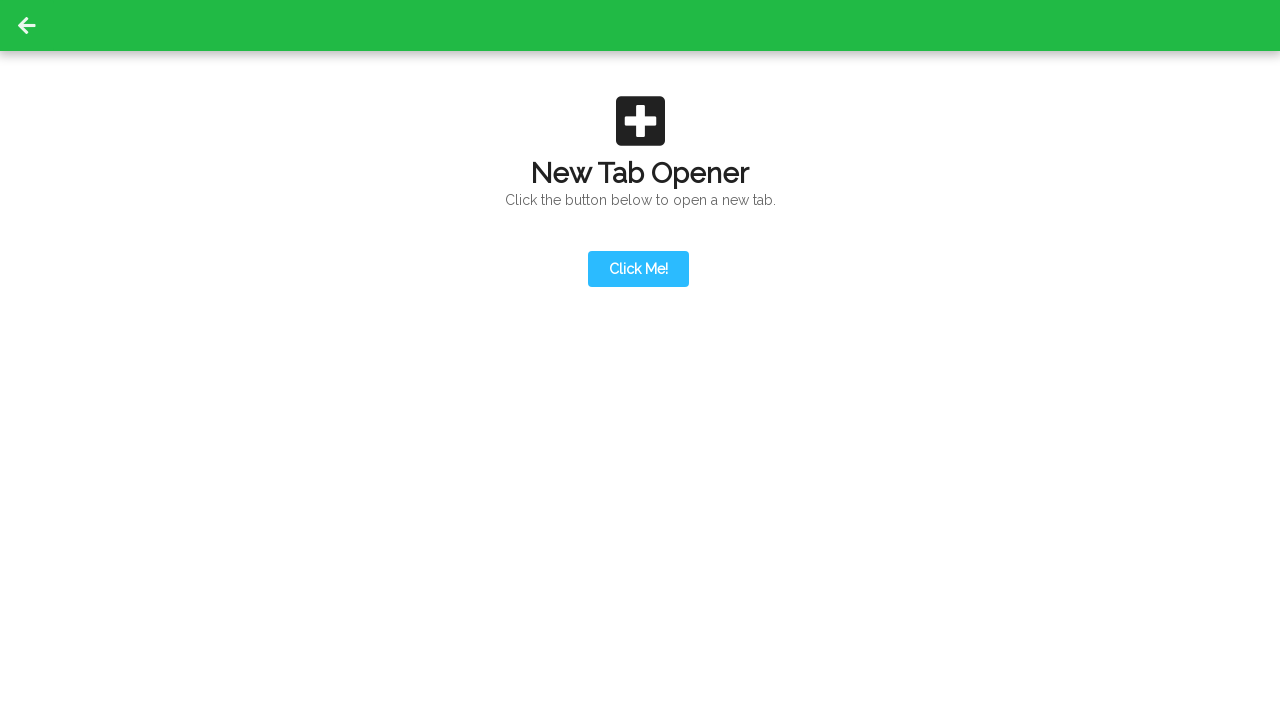

Retrieved all pages from context
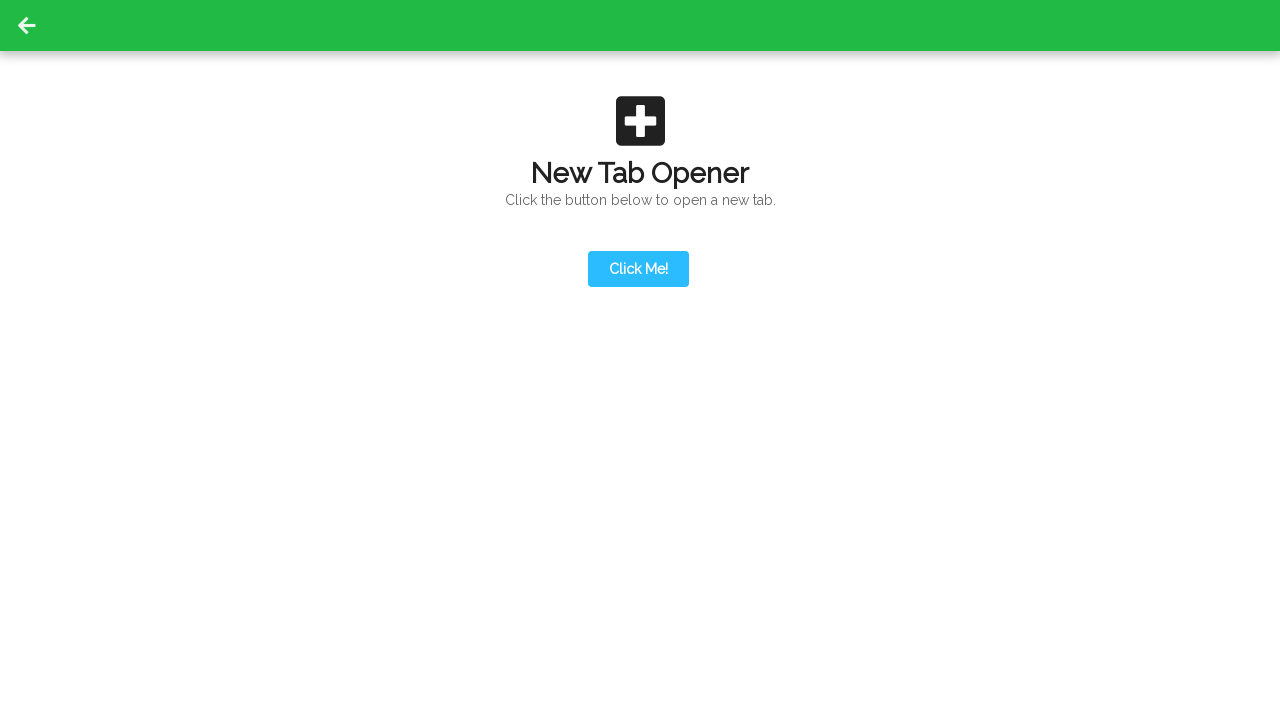

Switched to second tab
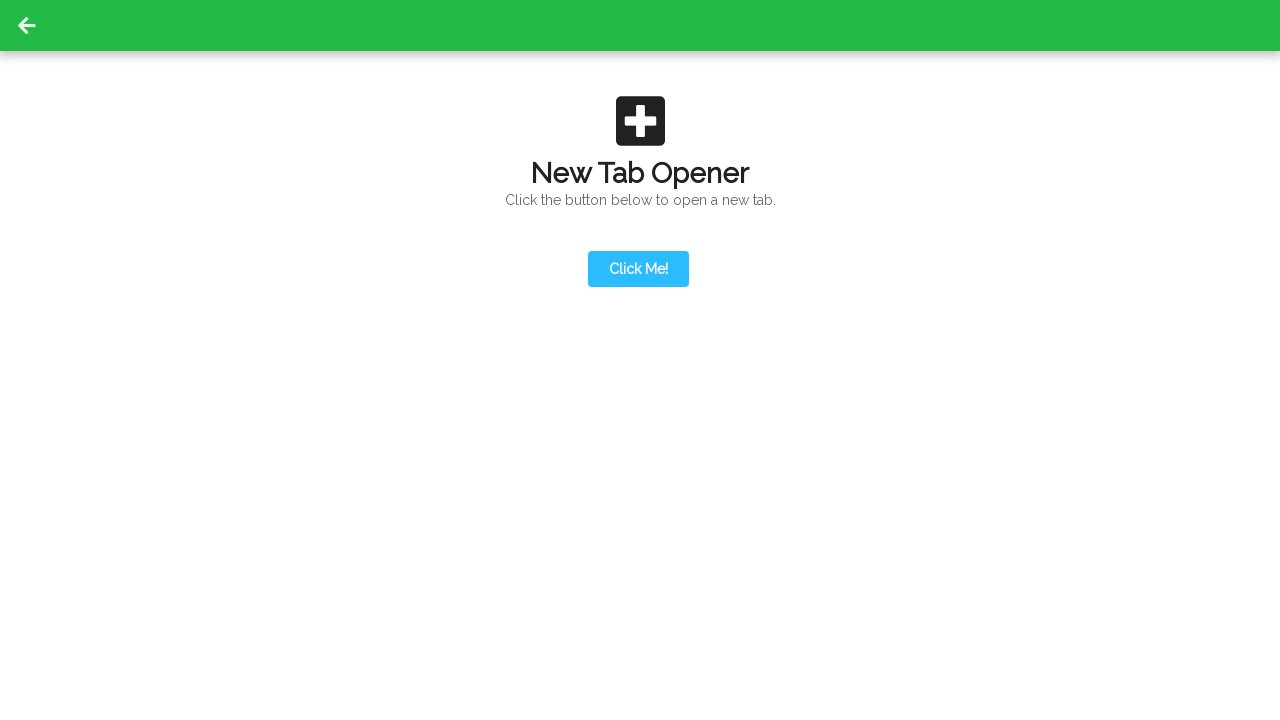

Second tab fully loaded
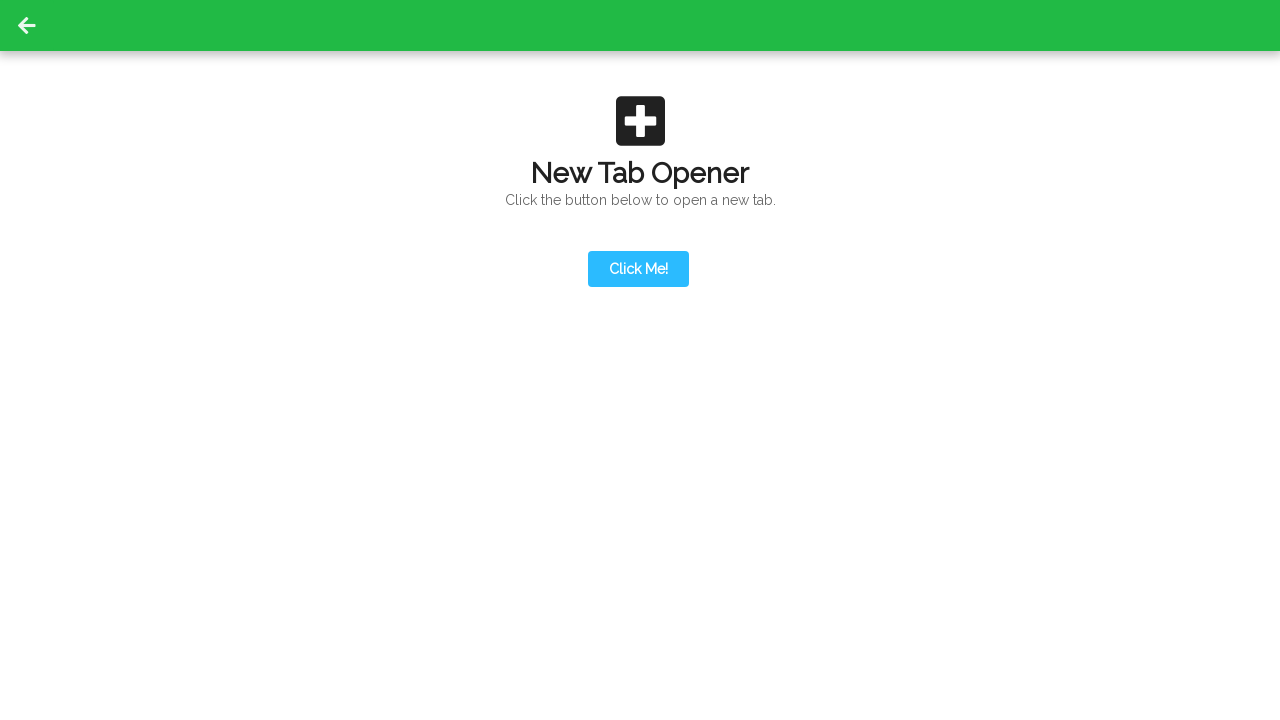

Content element found on second tab
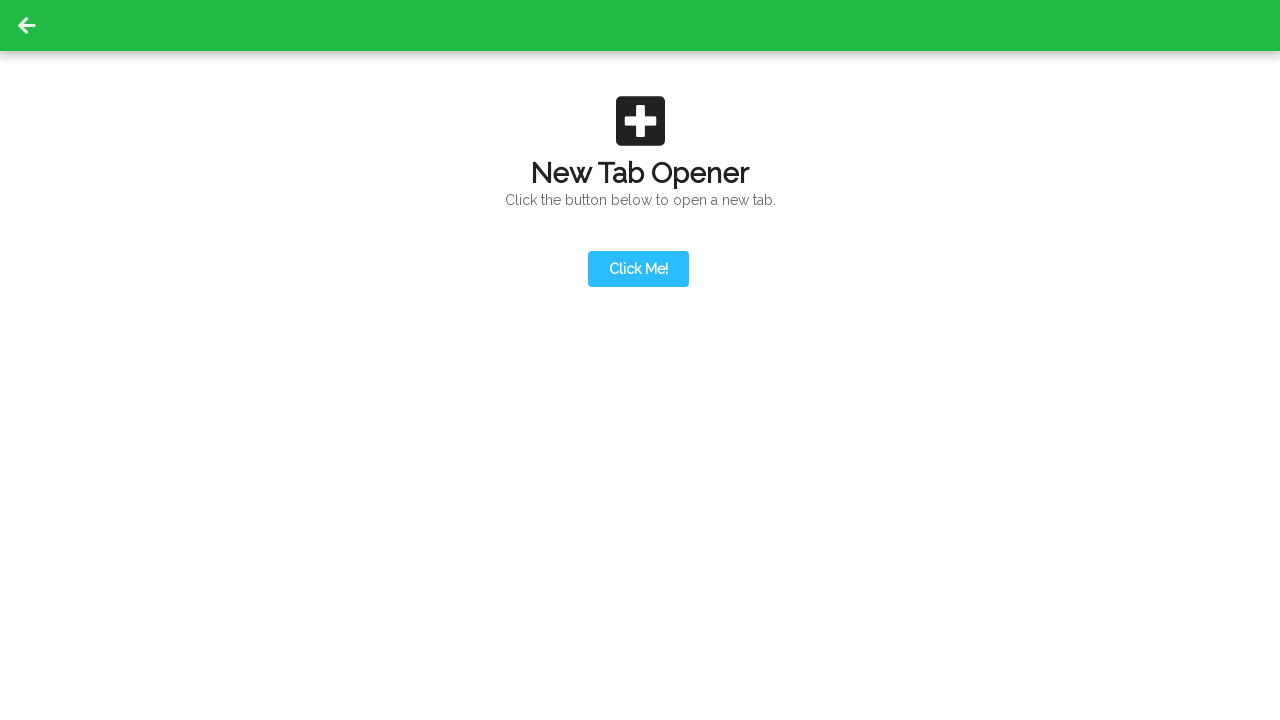

Clicked action button on second tab to open third tab at (638, 190) on #actionButton
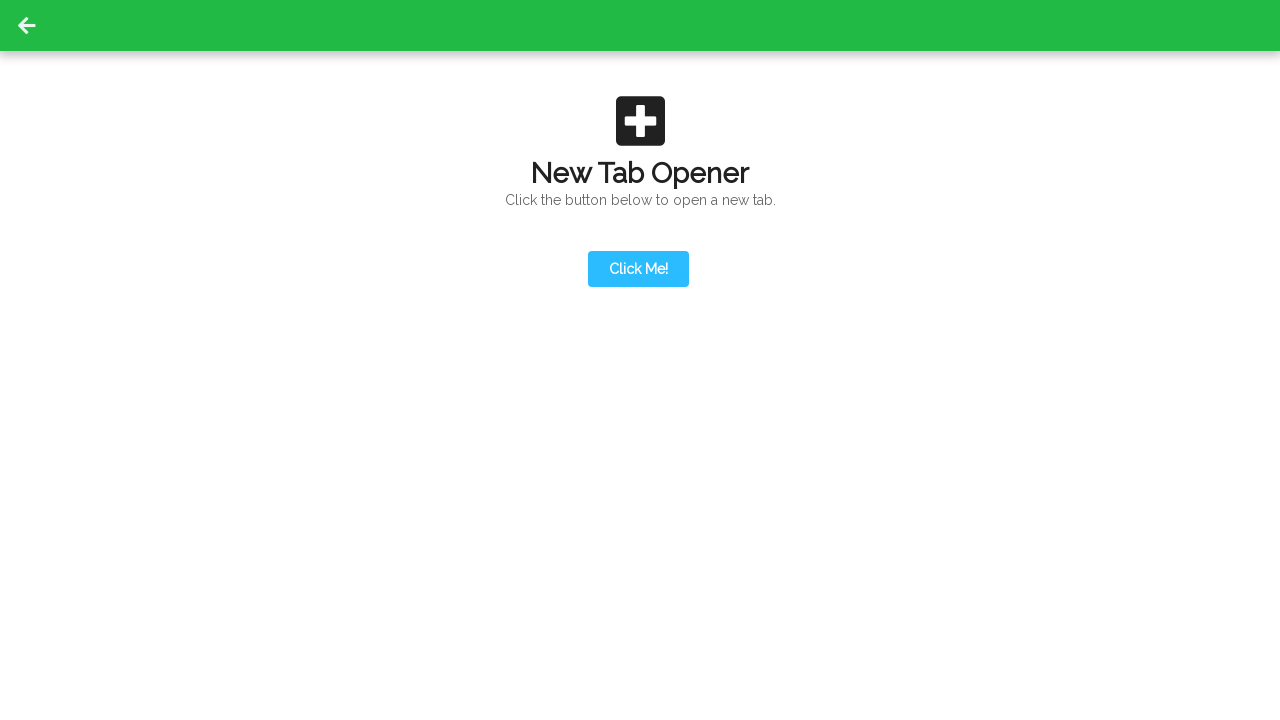

Third tab opened and page event detected
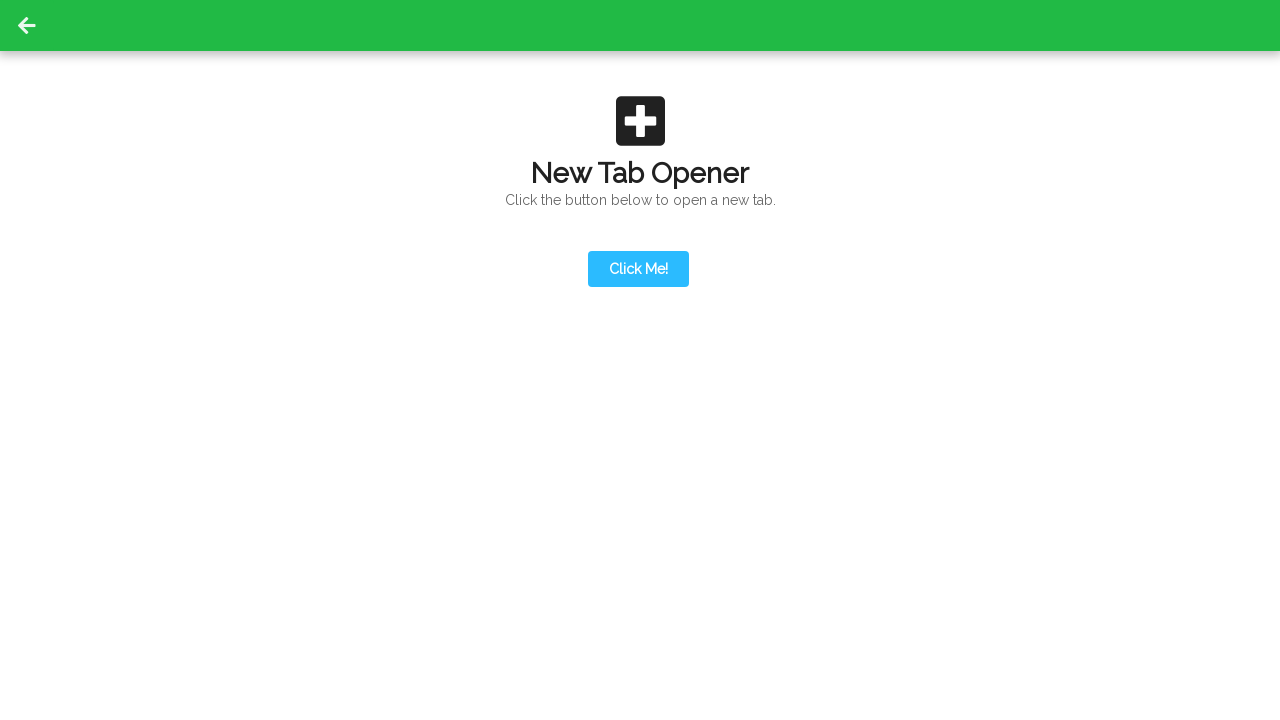

Retrieved all pages from context again
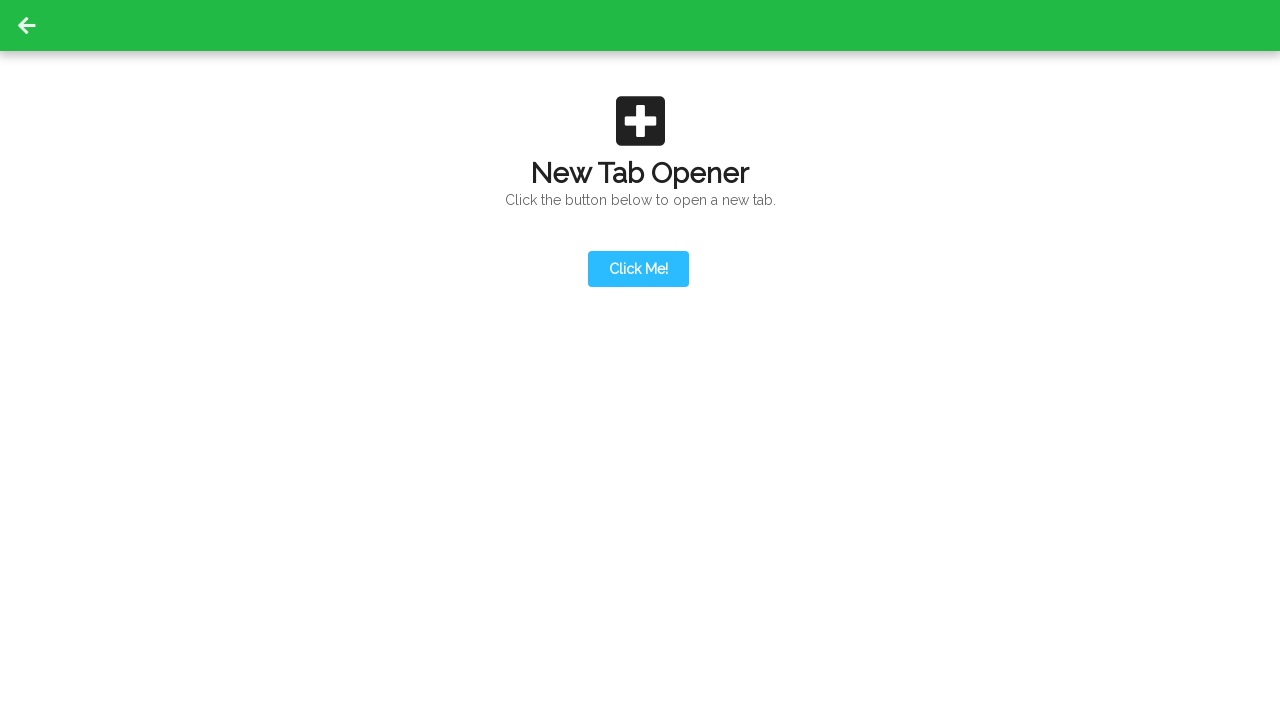

Switched to third tab
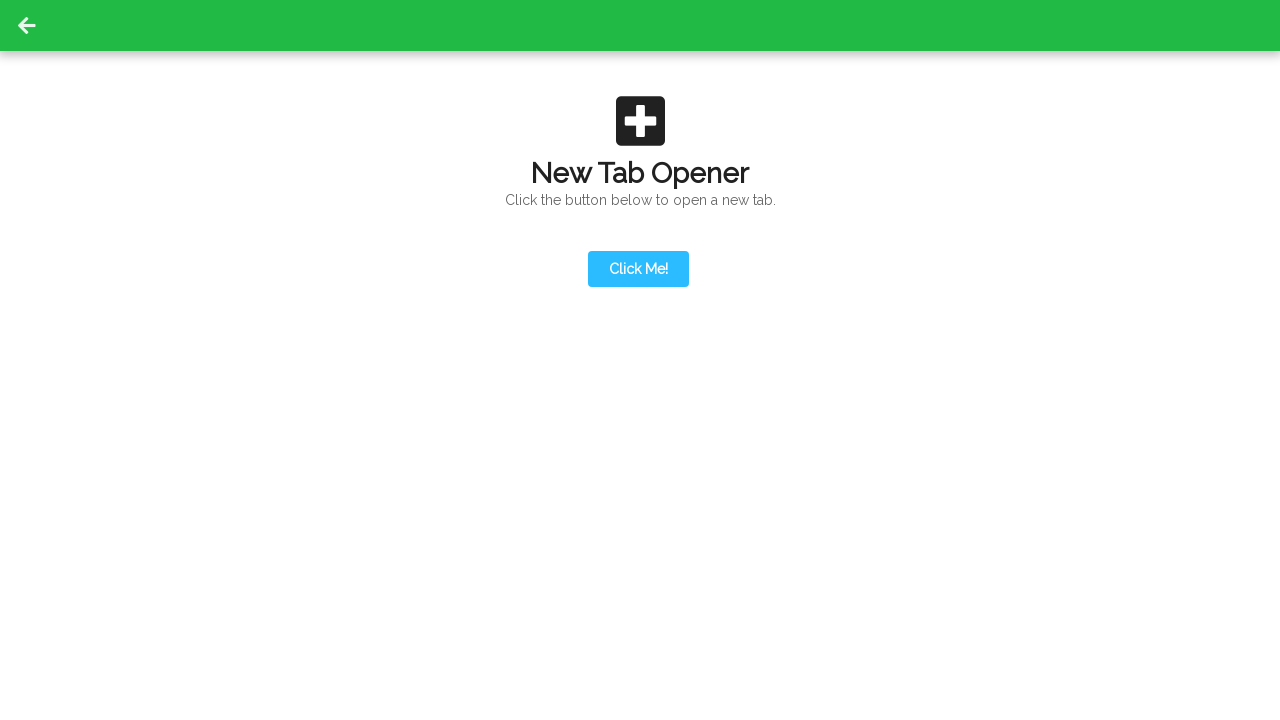

Third tab fully loaded
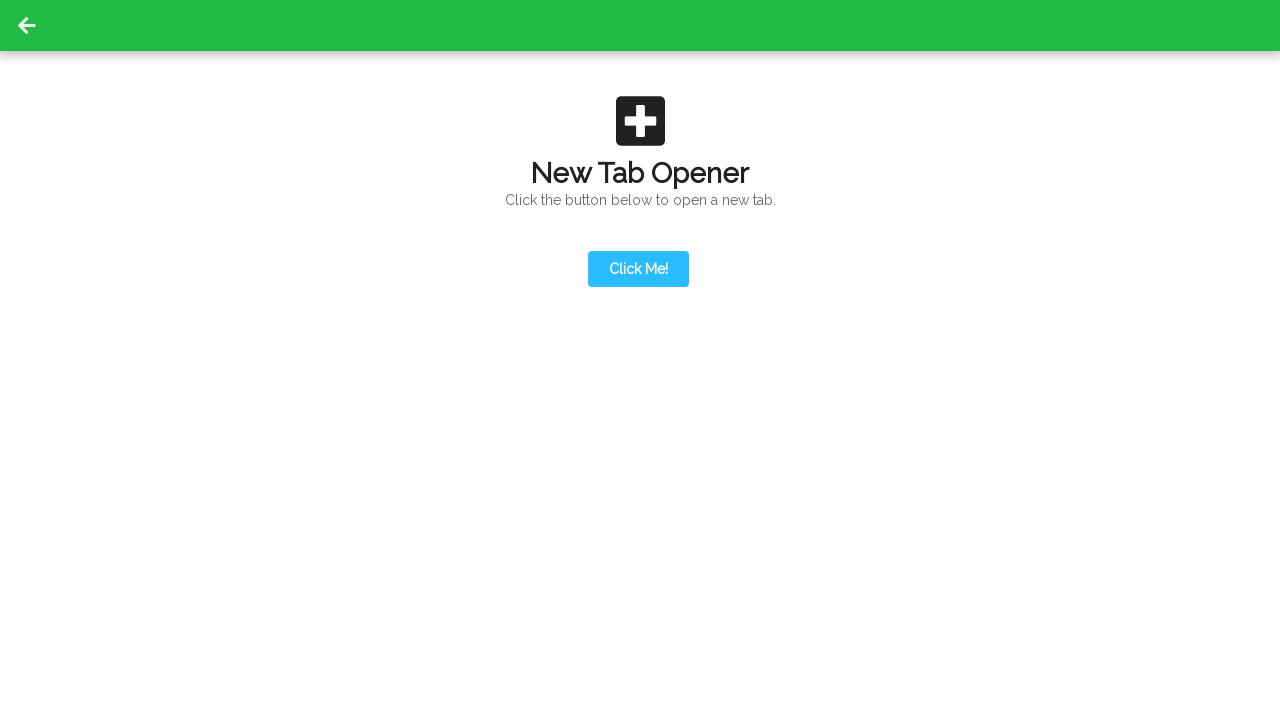

Content element found on third tab
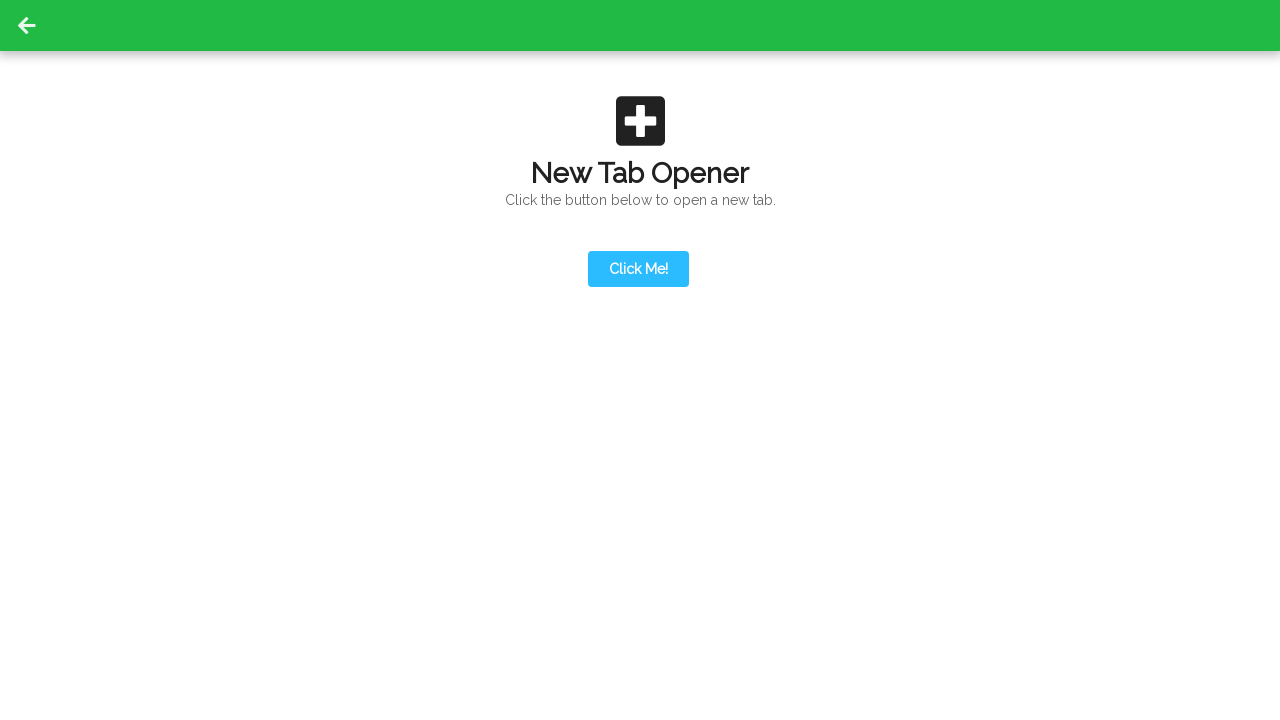

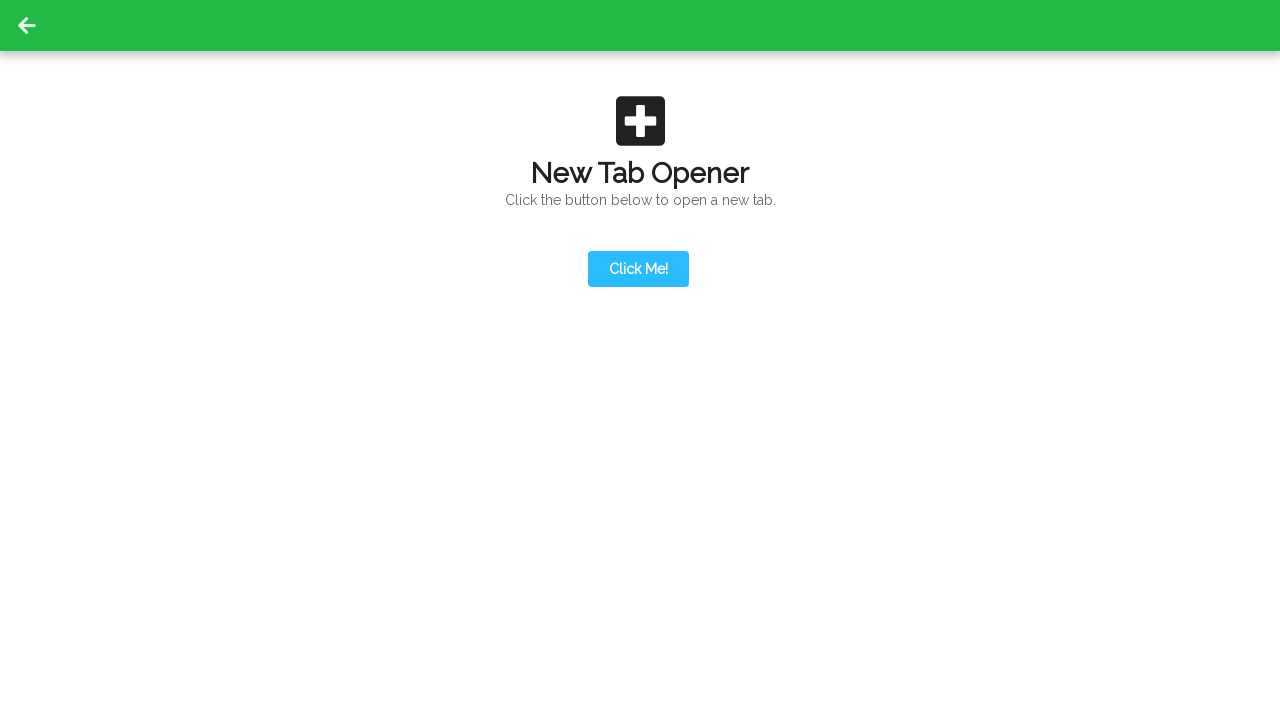